Navigates to OTUS website and verifies the page loads successfully

Starting URL: http://otus.ru

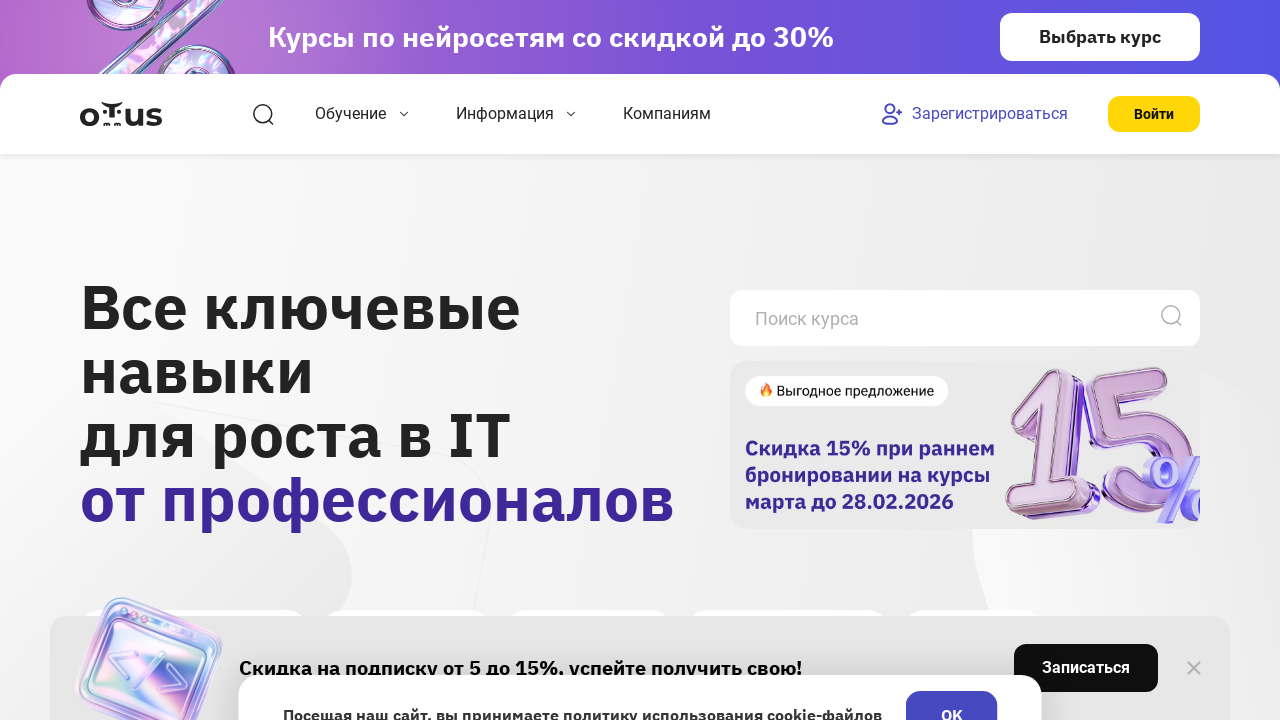

OTUS website loaded and DOM content ready
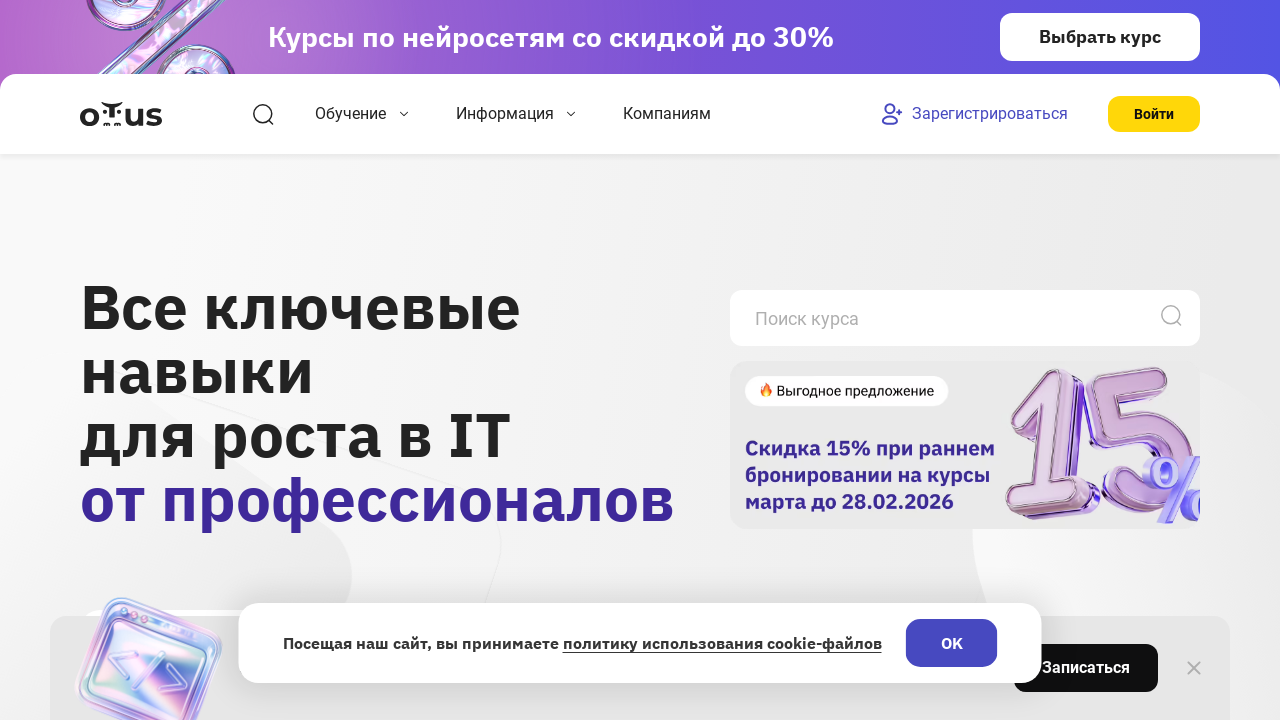

Retrieved page title: 'OTUS - Онлайн-образование'
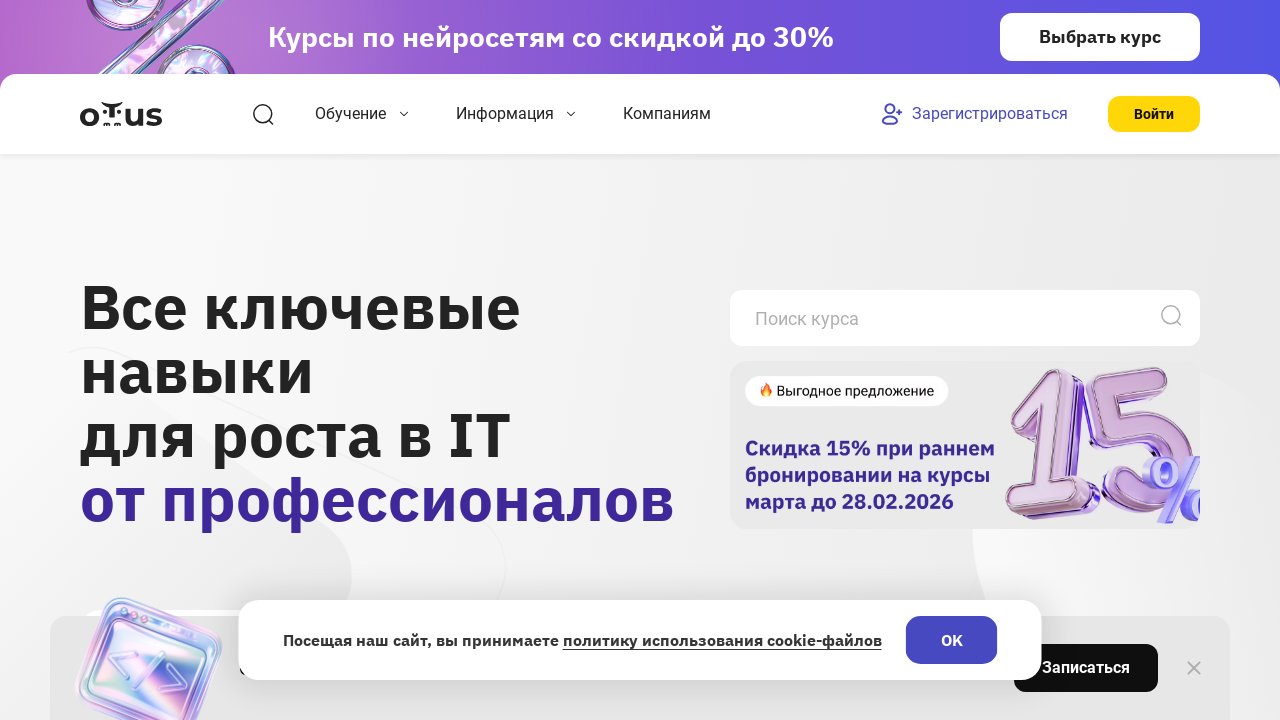

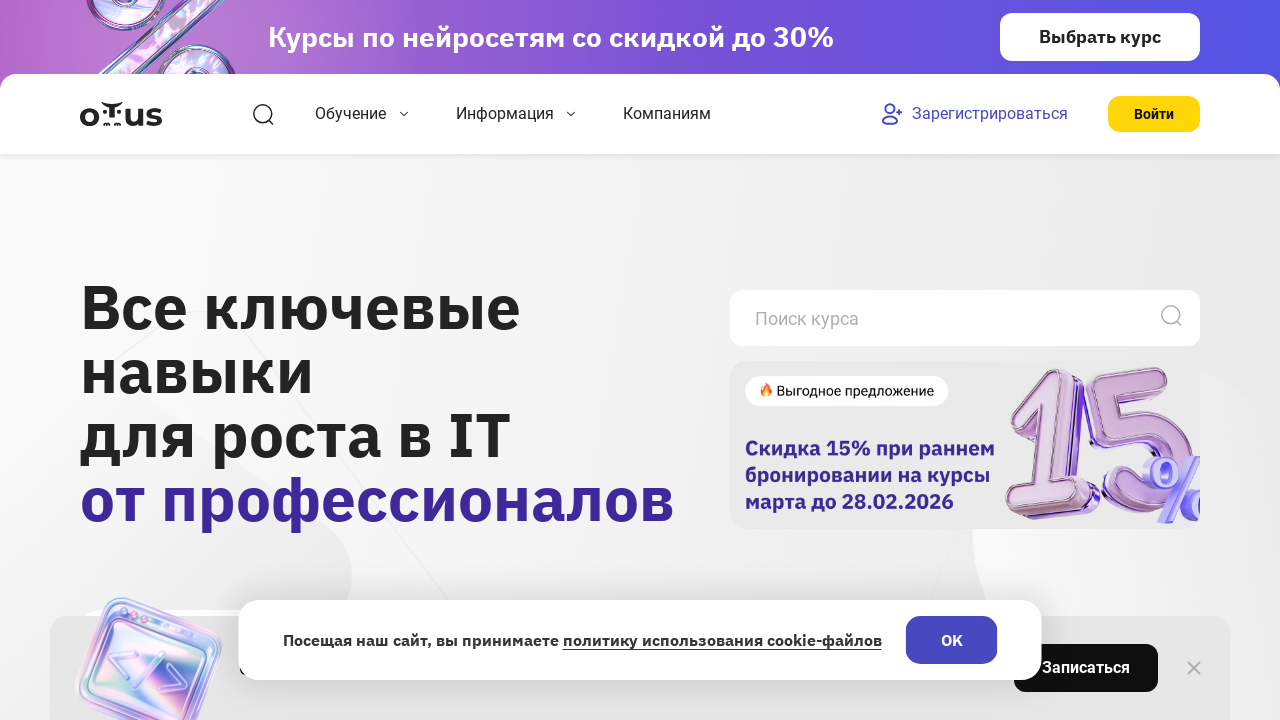